Tests that toggle-all checkbox state updates when individual items are completed or cleared

Starting URL: https://demo.playwright.dev/todomvc

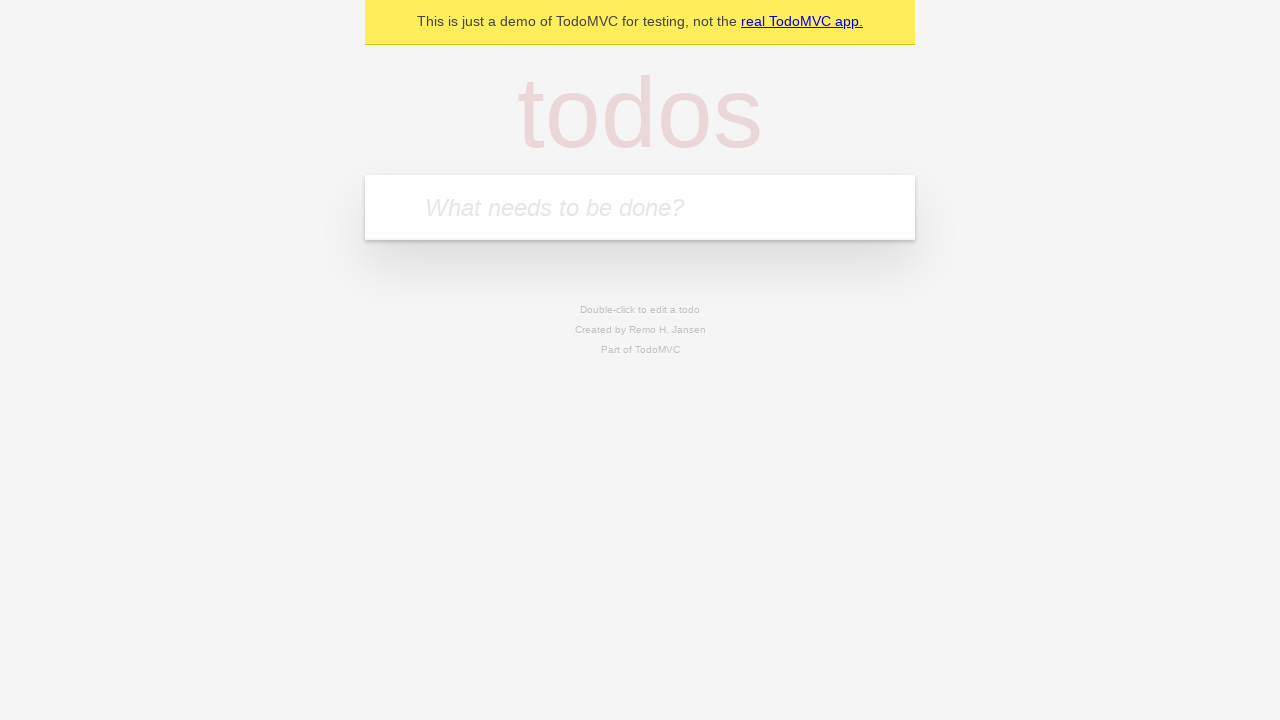

Filled new todo input with 'buy some cheese' on .new-todo
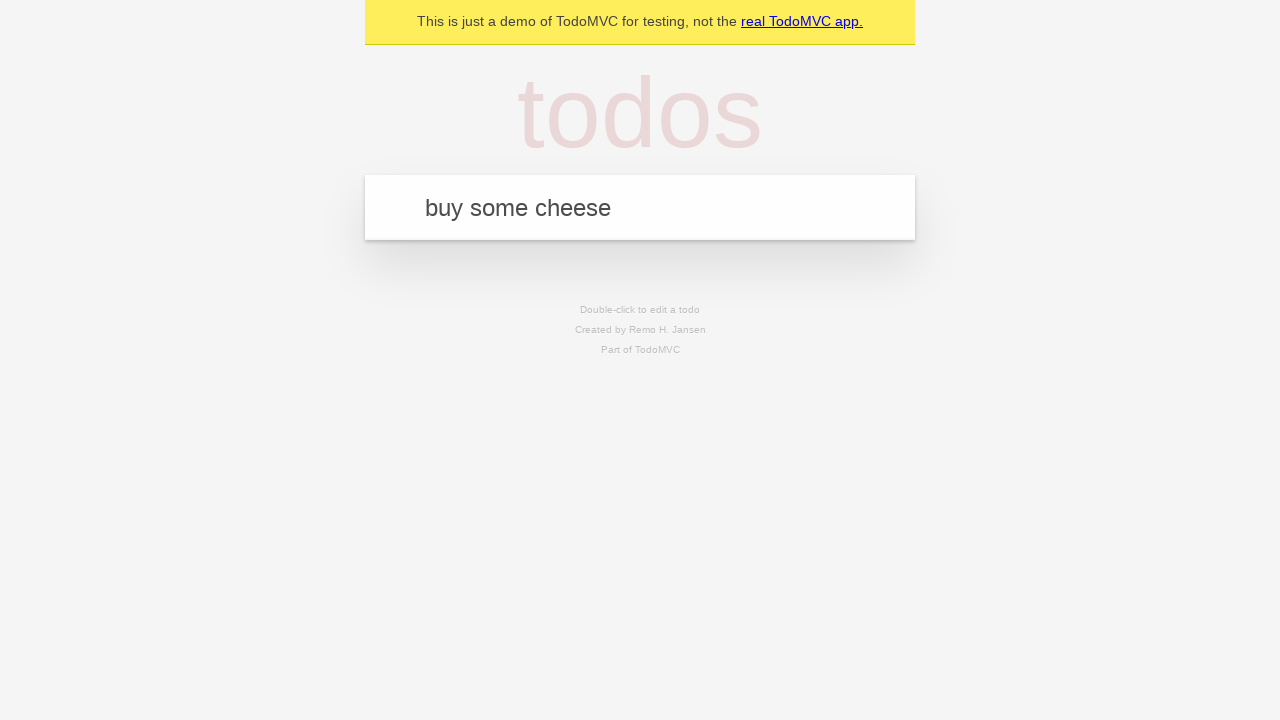

Pressed Enter to create first todo on .new-todo
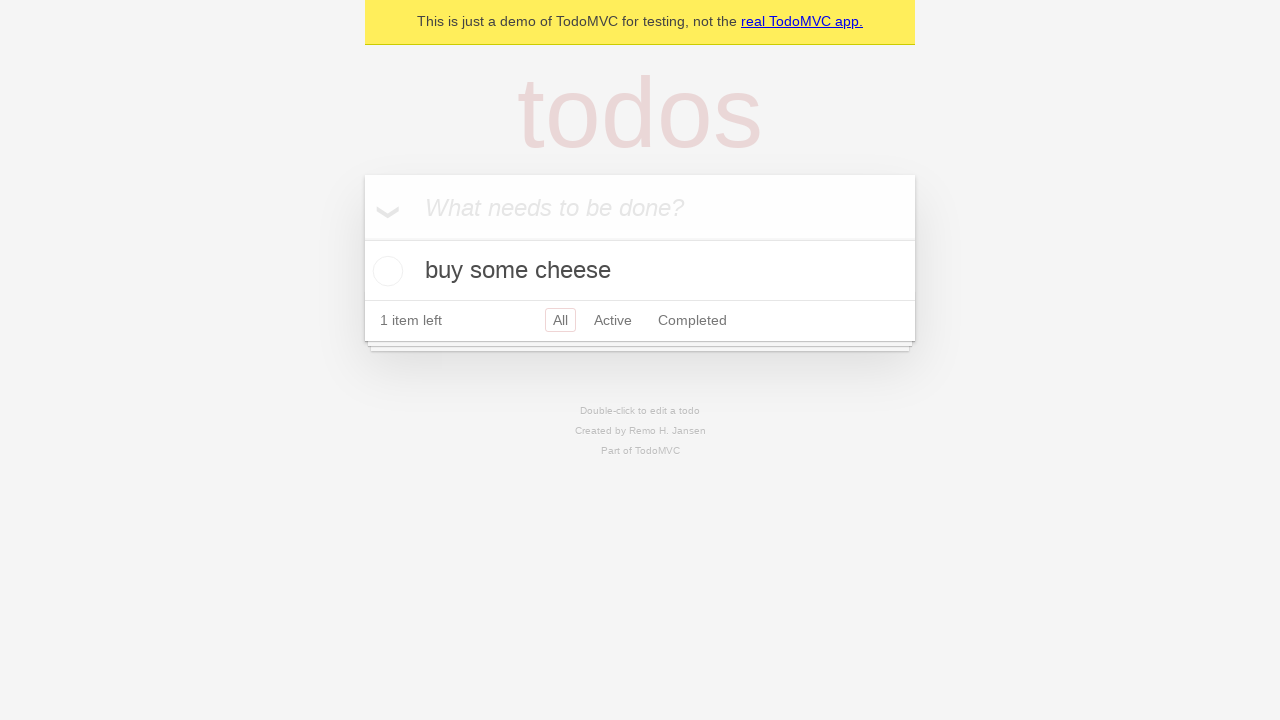

Filled new todo input with 'feed the cat' on .new-todo
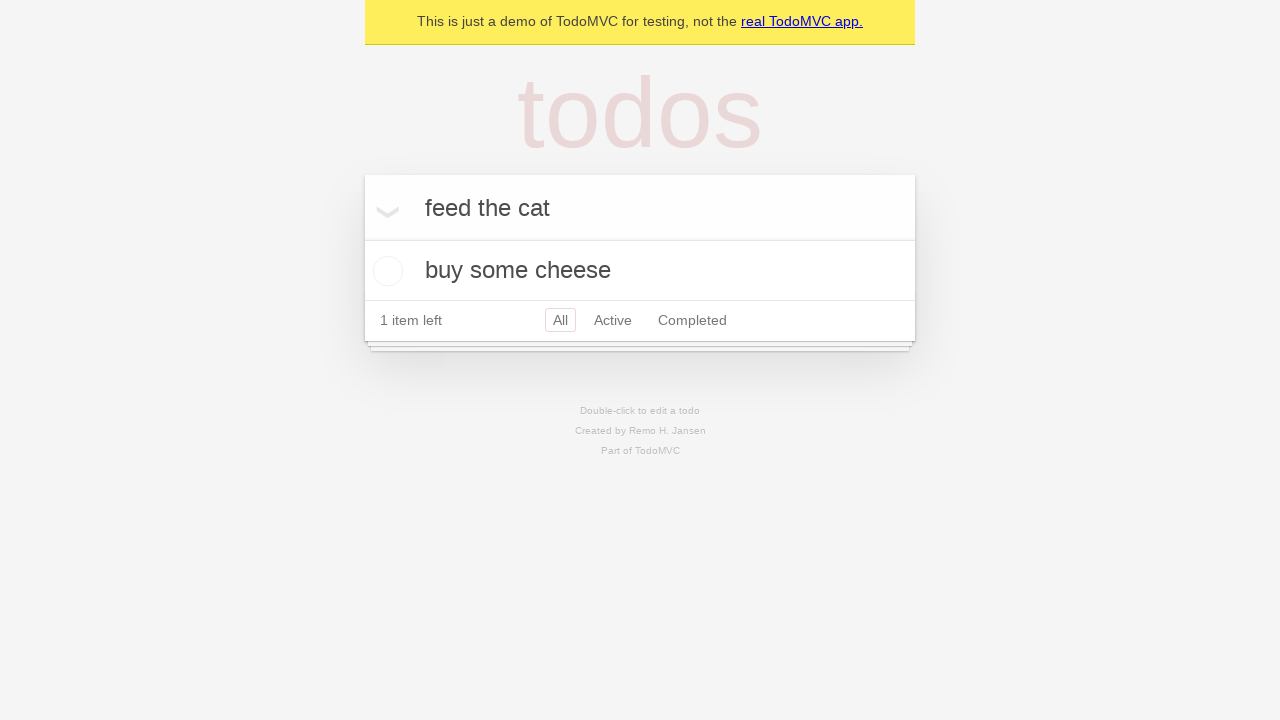

Pressed Enter to create second todo on .new-todo
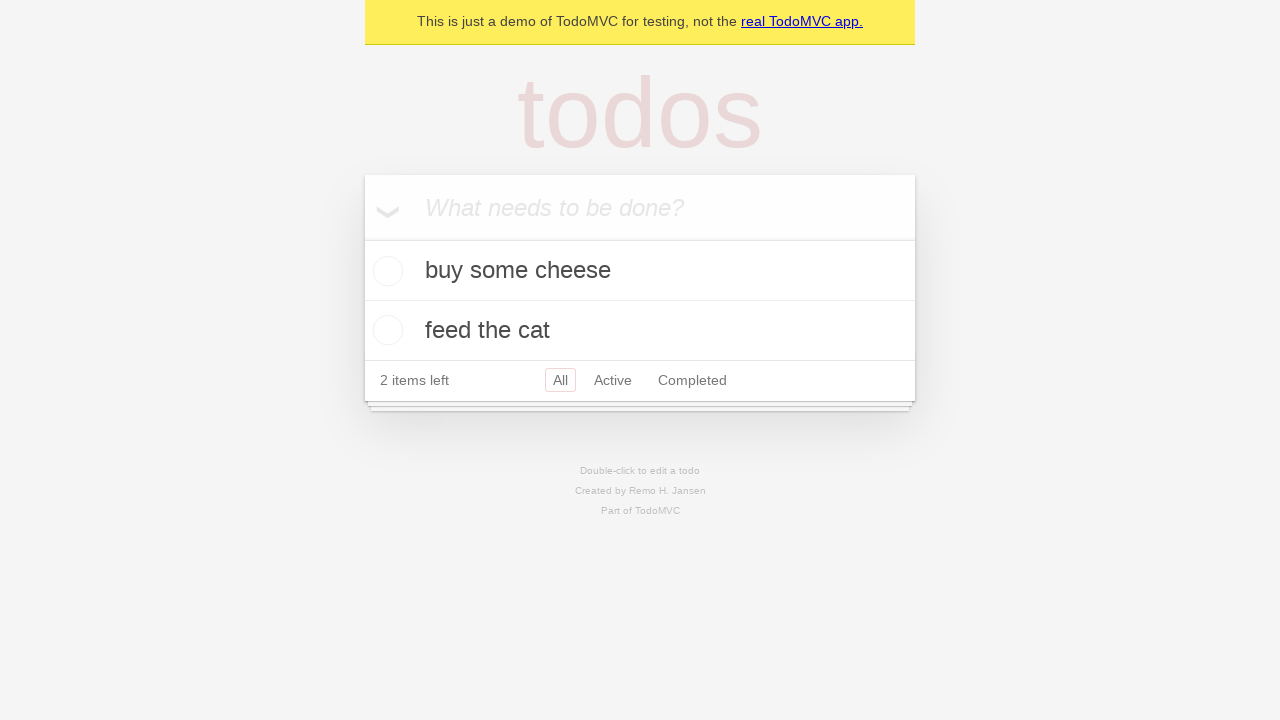

Filled new todo input with 'book a doctors appointment' on .new-todo
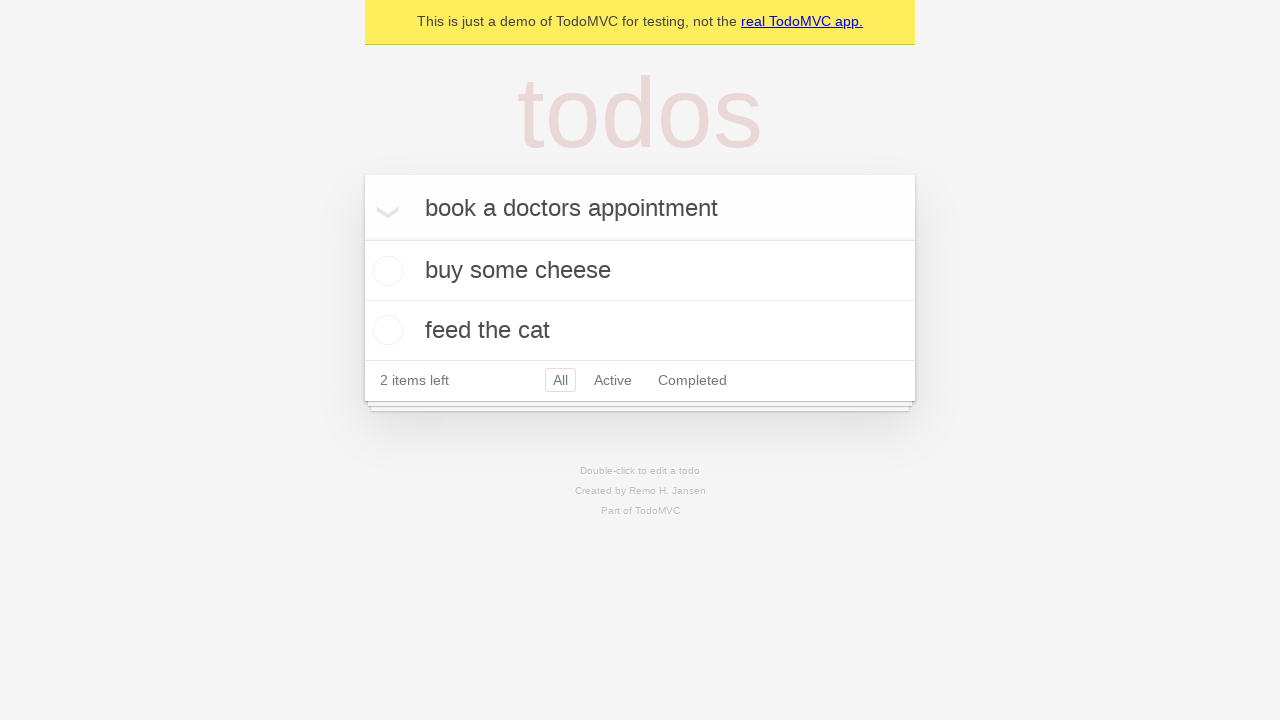

Pressed Enter to create third todo on .new-todo
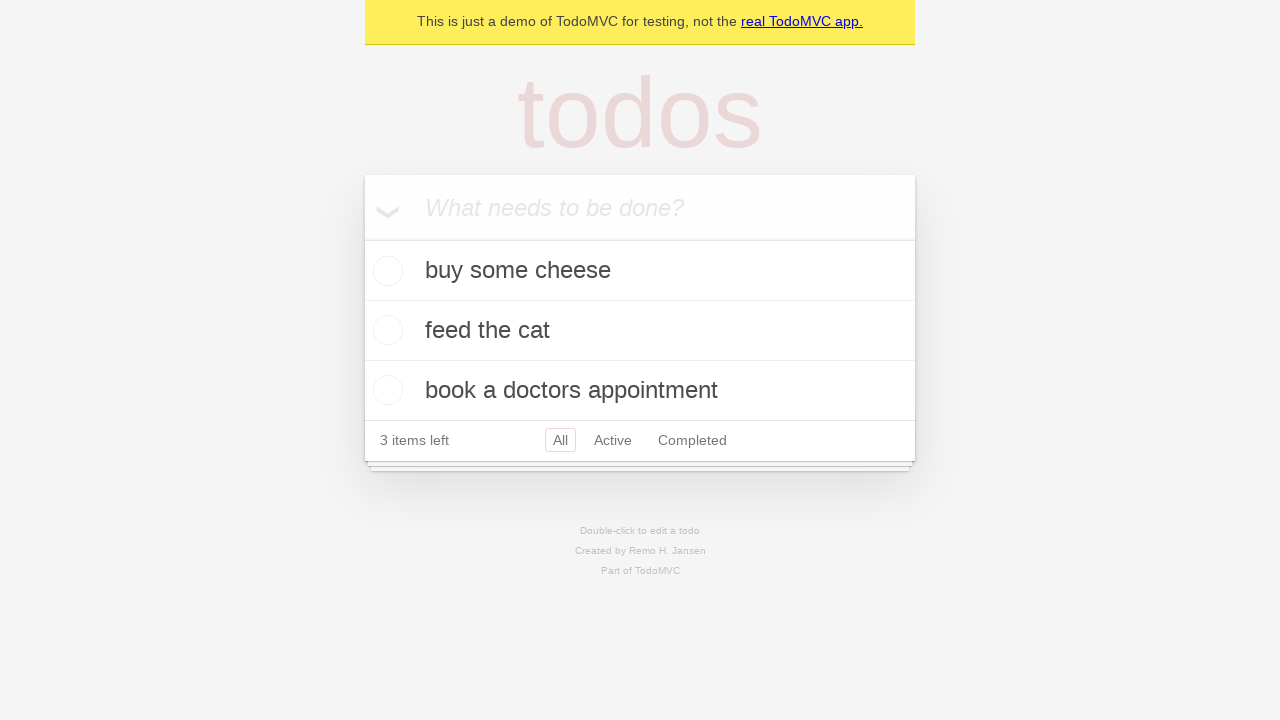

Checked toggle-all checkbox to mark all todos as completed at (362, 238) on .toggle-all
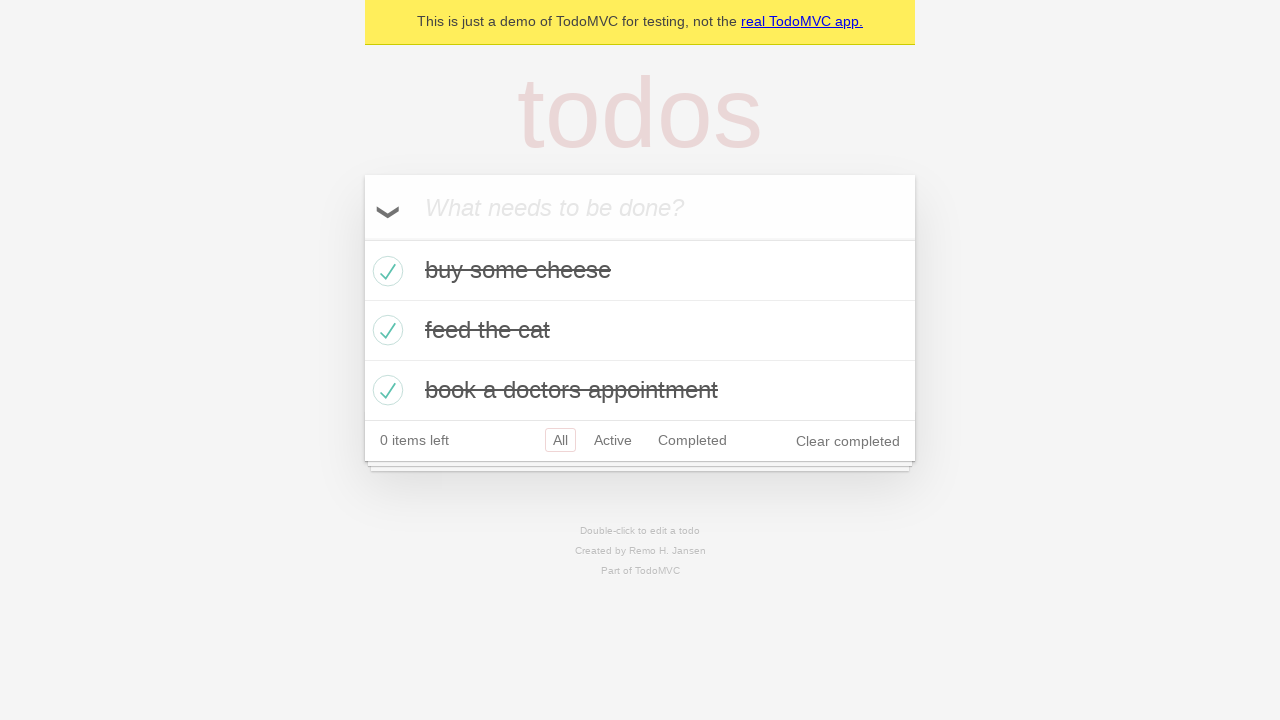

Unchecked first todo - toggle-all should now be unchecked at (385, 271) on .todo-list li >> nth=0 >> .toggle
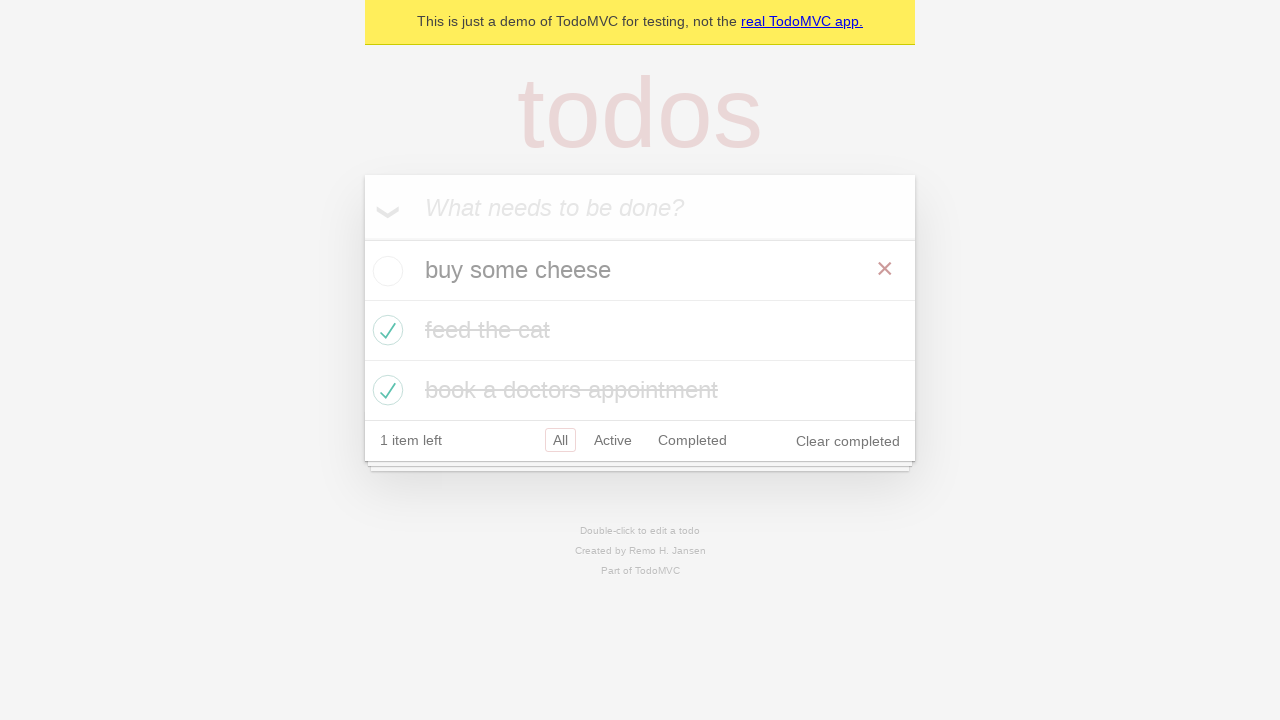

Re-checked first todo - toggle-all should be checked again since all todos are completed at (385, 271) on .todo-list li >> nth=0 >> .toggle
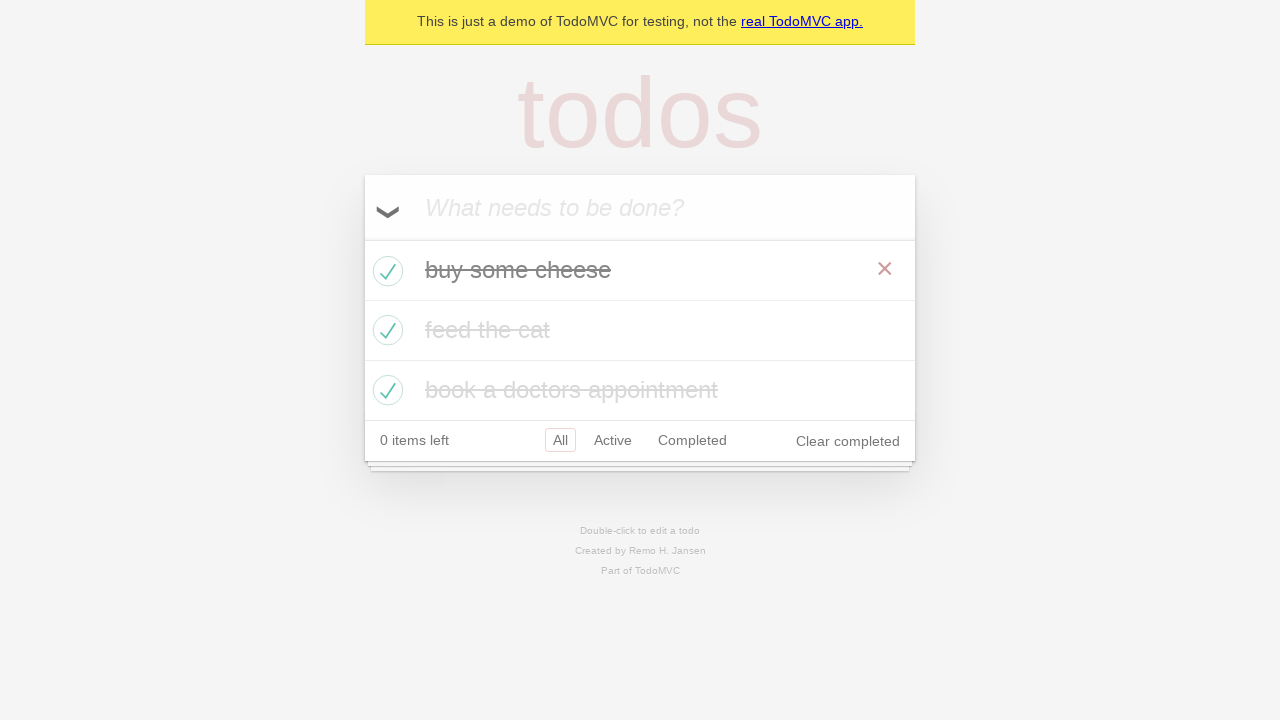

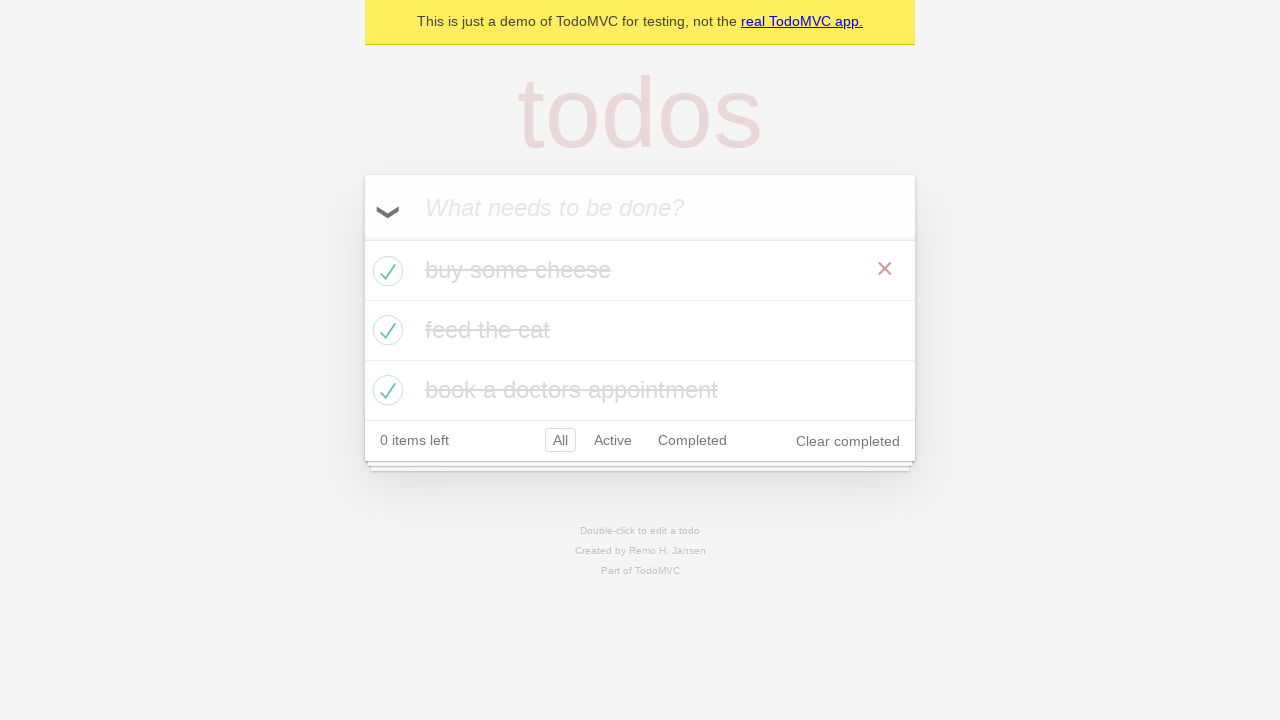